Tests a basic web form by entering text into a text box and submitting the form, then verifying the success message is displayed.

Starting URL: https://www.selenium.dev/selenium/web/web-form.html

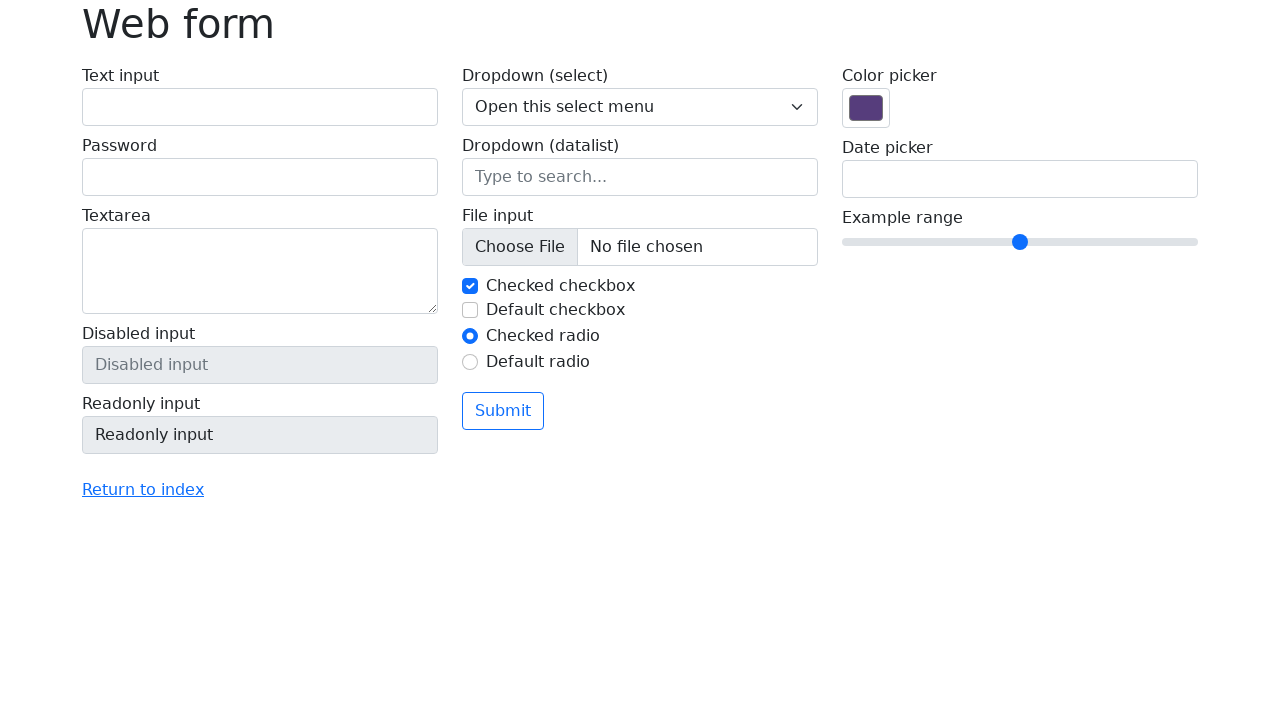

Filled text box with 'Selenium' on input[name='my-text']
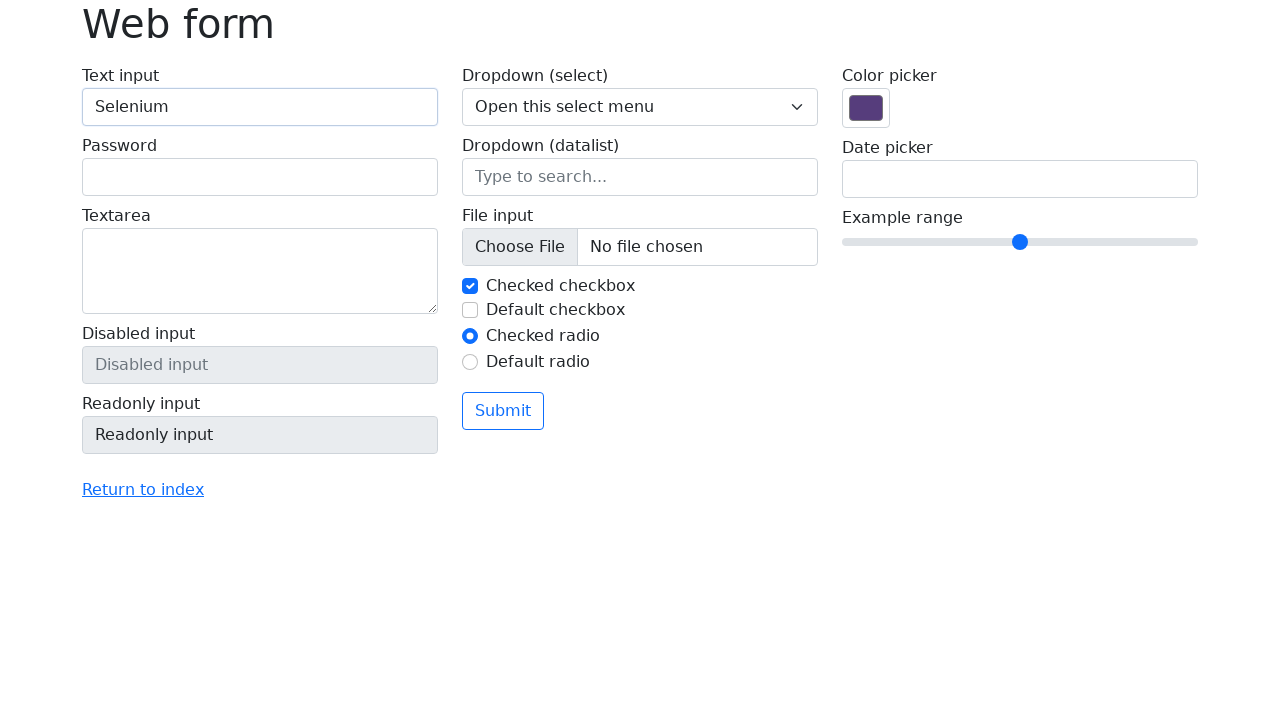

Clicked submit button at (503, 411) on button
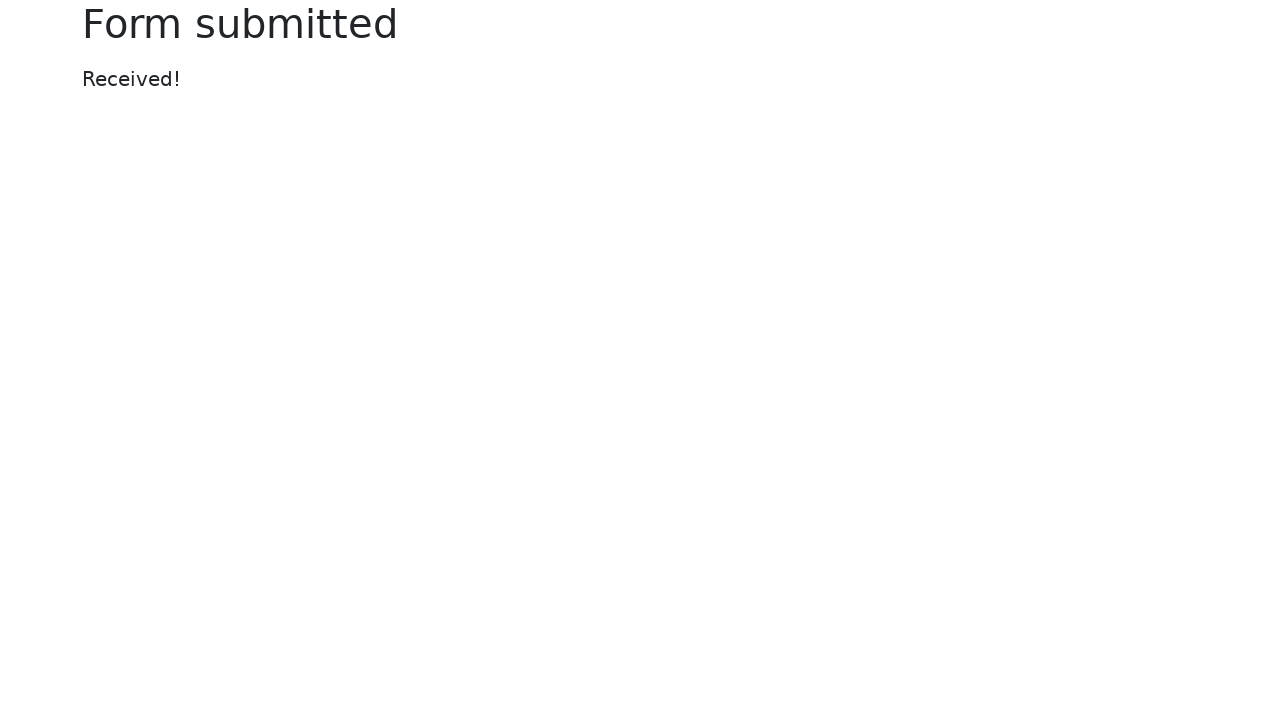

Success message element loaded
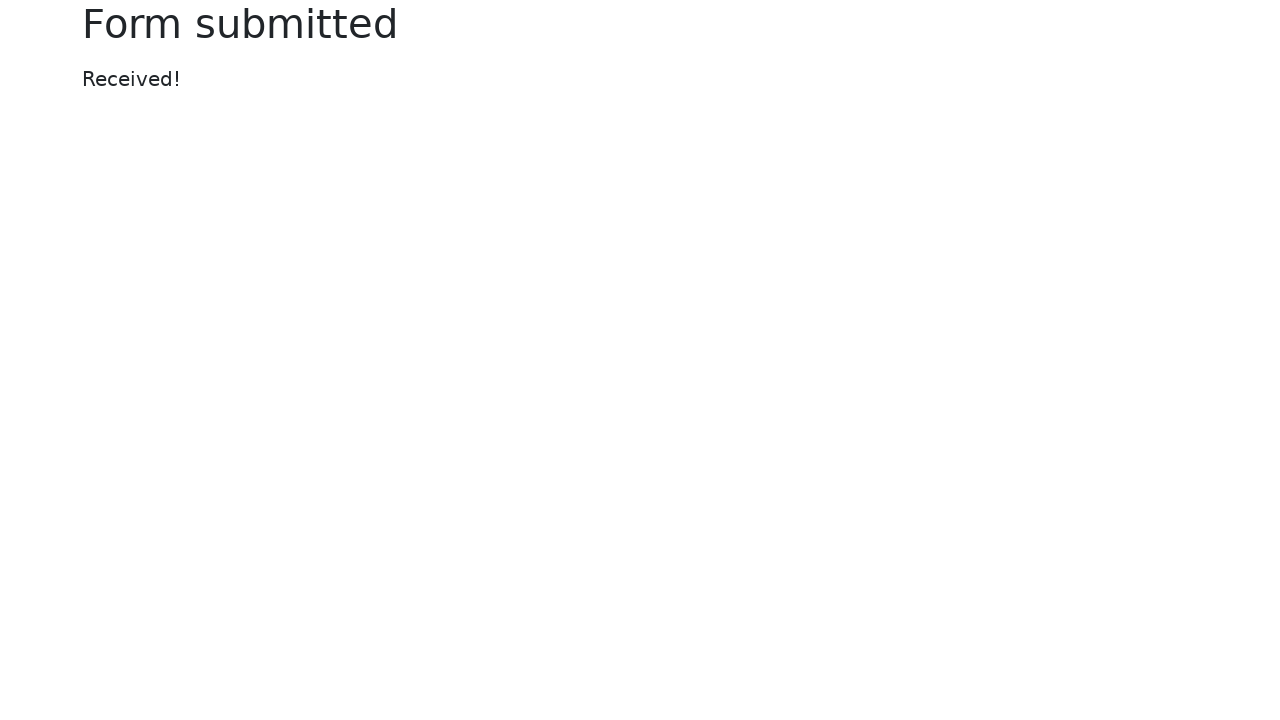

Located success message element
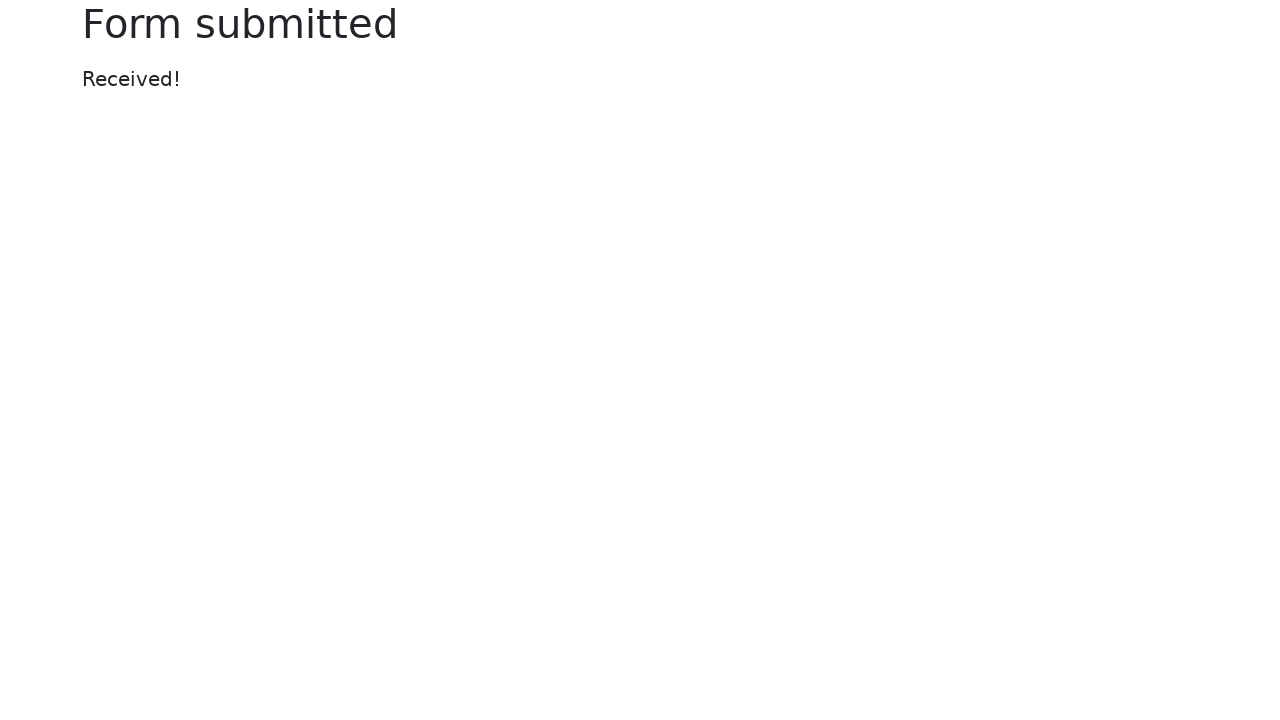

Verified success message displays 'Received!'
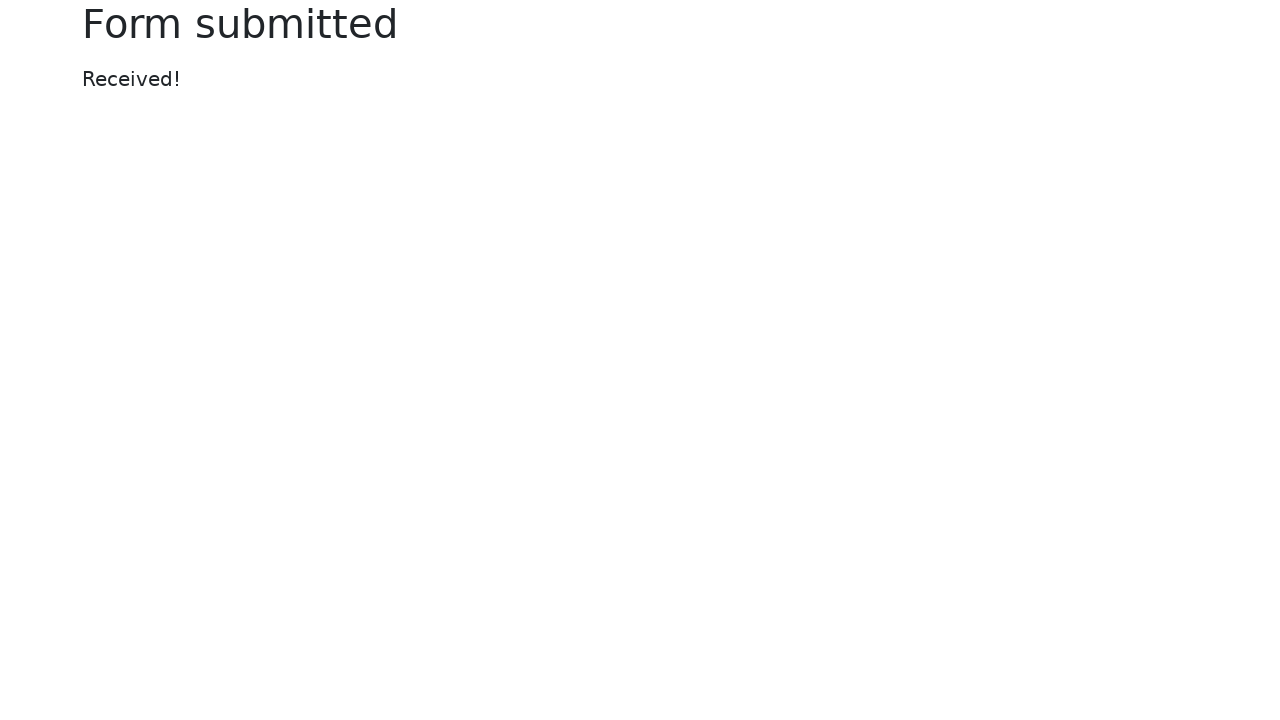

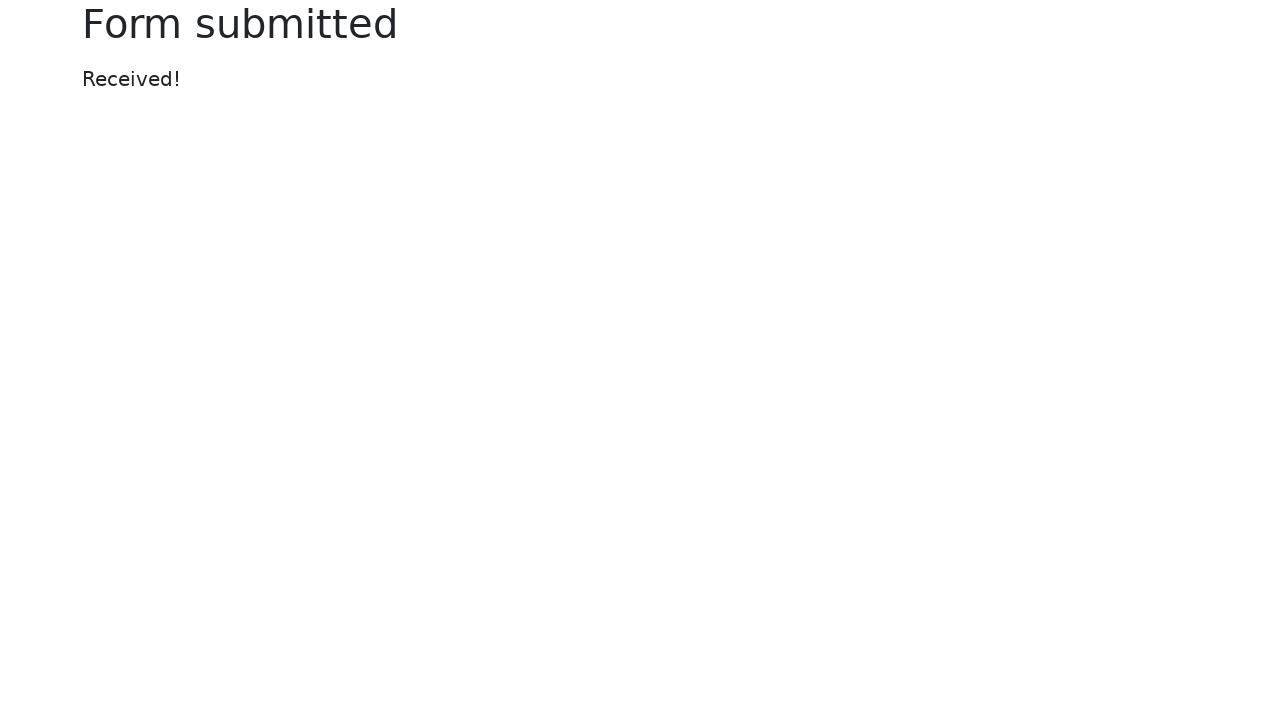